Tests a demo form by populating fields, selecting checkboxes, choosing dropdown options, and using a slider

Starting URL: https://devexpress.github.io/testcafe/example/

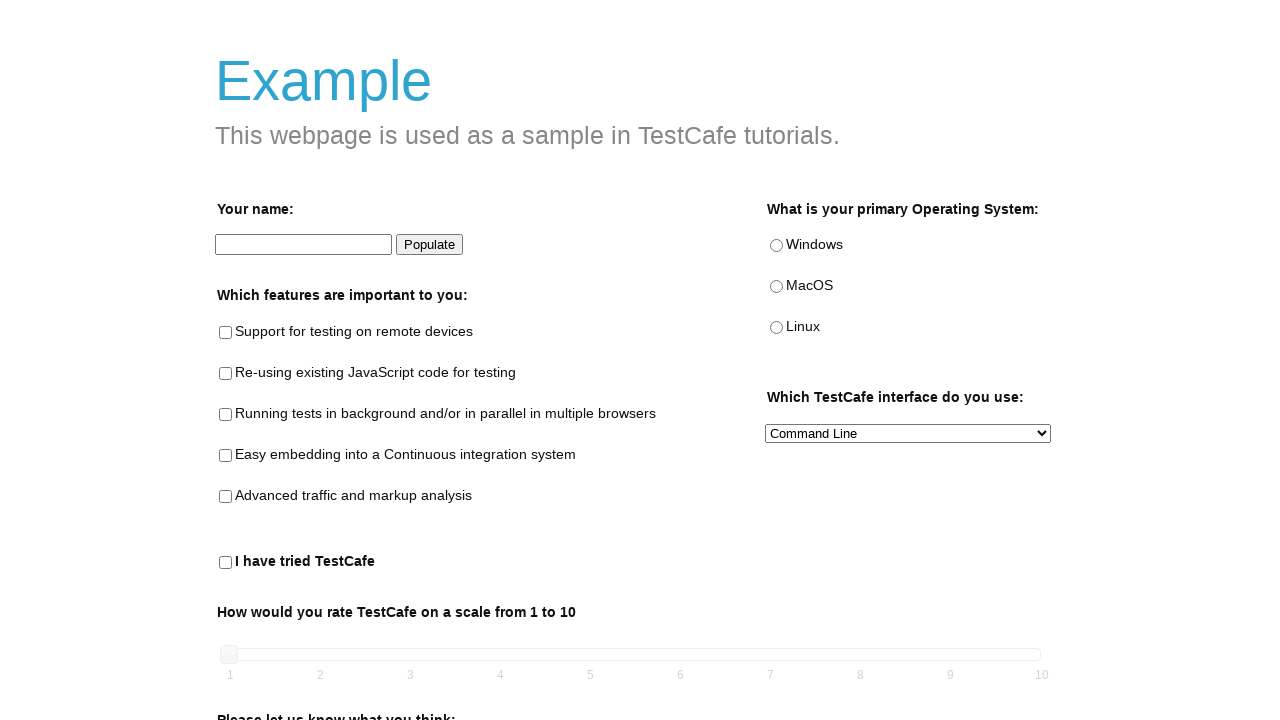

Clicked the populate button to fill form fields at (430, 245) on xpath=//input[@id='populate']
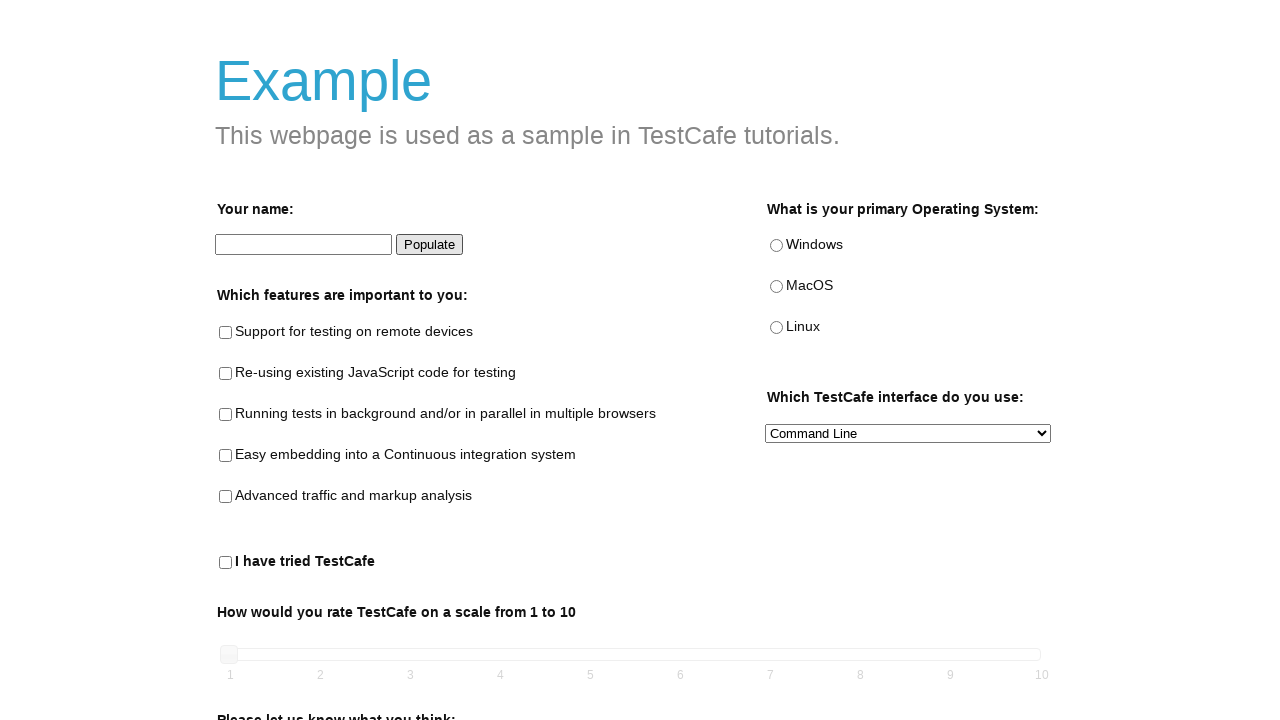

Set up dialog handler to accept alerts
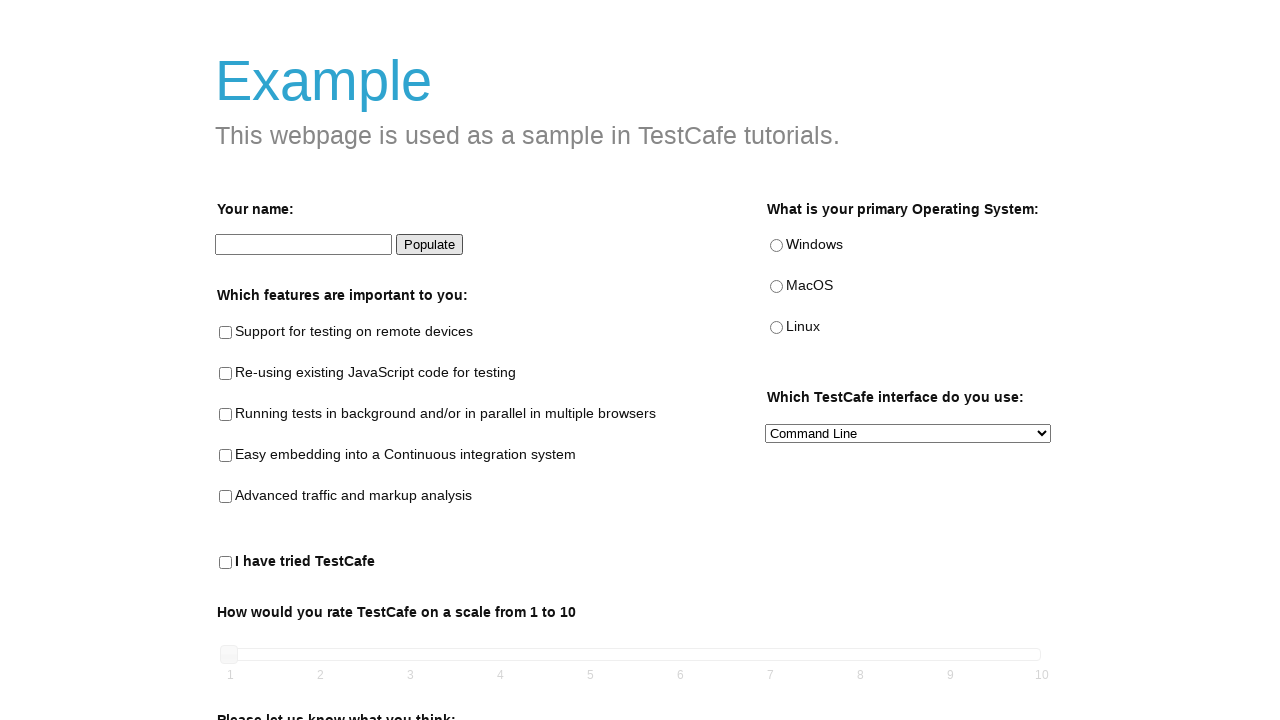

Checked the remote testing checkbox at (226, 333) on xpath=//input[@id='remote-testing']
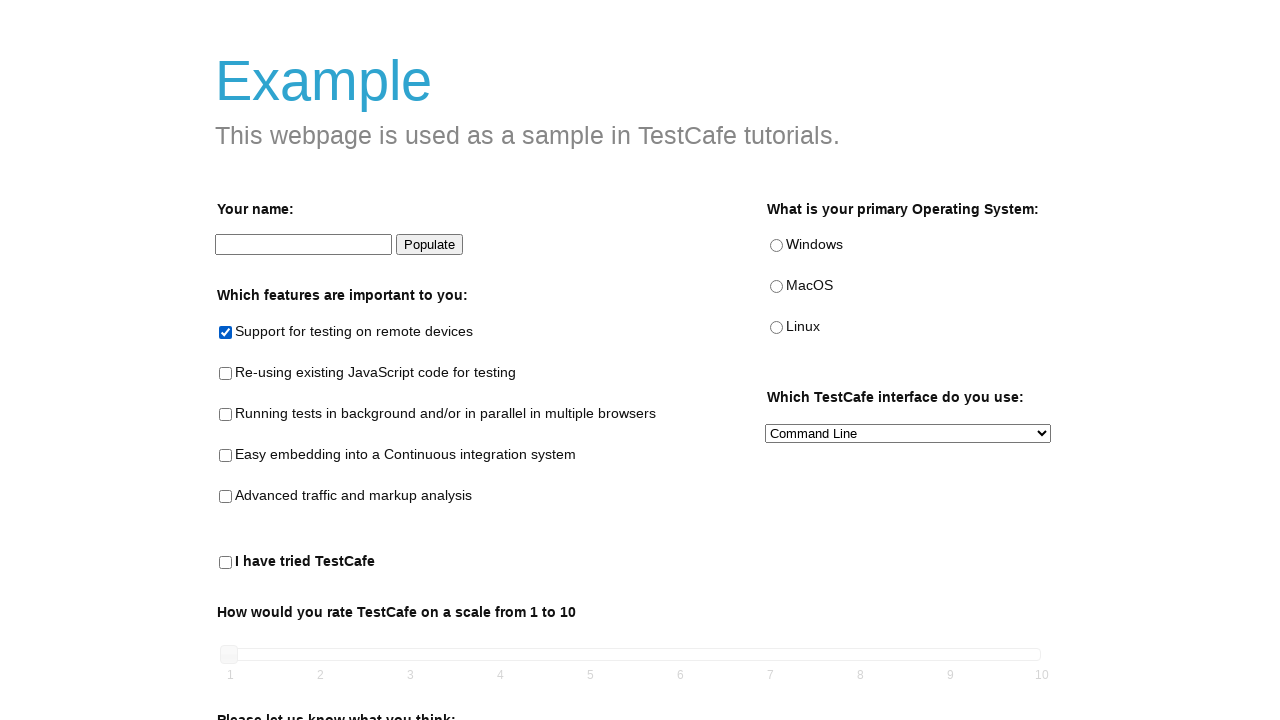

Checked the background parallel testing checkbox at (226, 415) on xpath=//input[@id='background-parallel-testing']
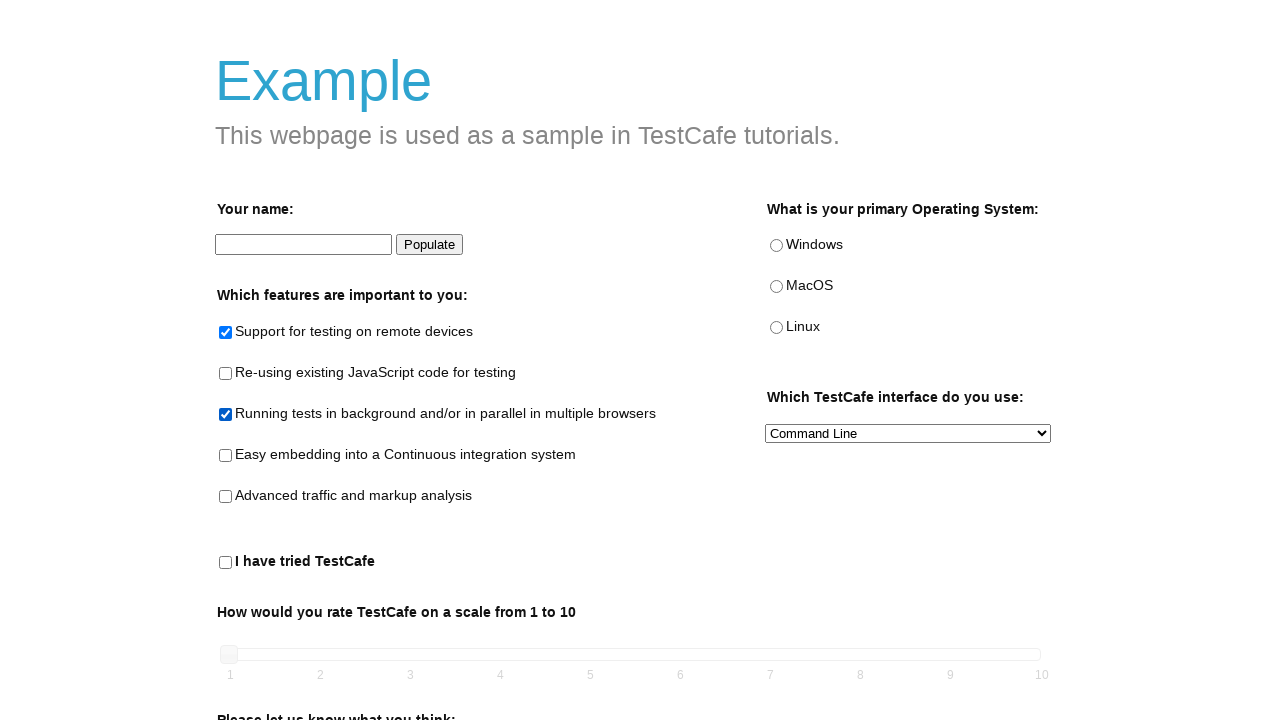

Selected JavaScript API from the preferred interface dropdown on //select[@id='preferred-interface']
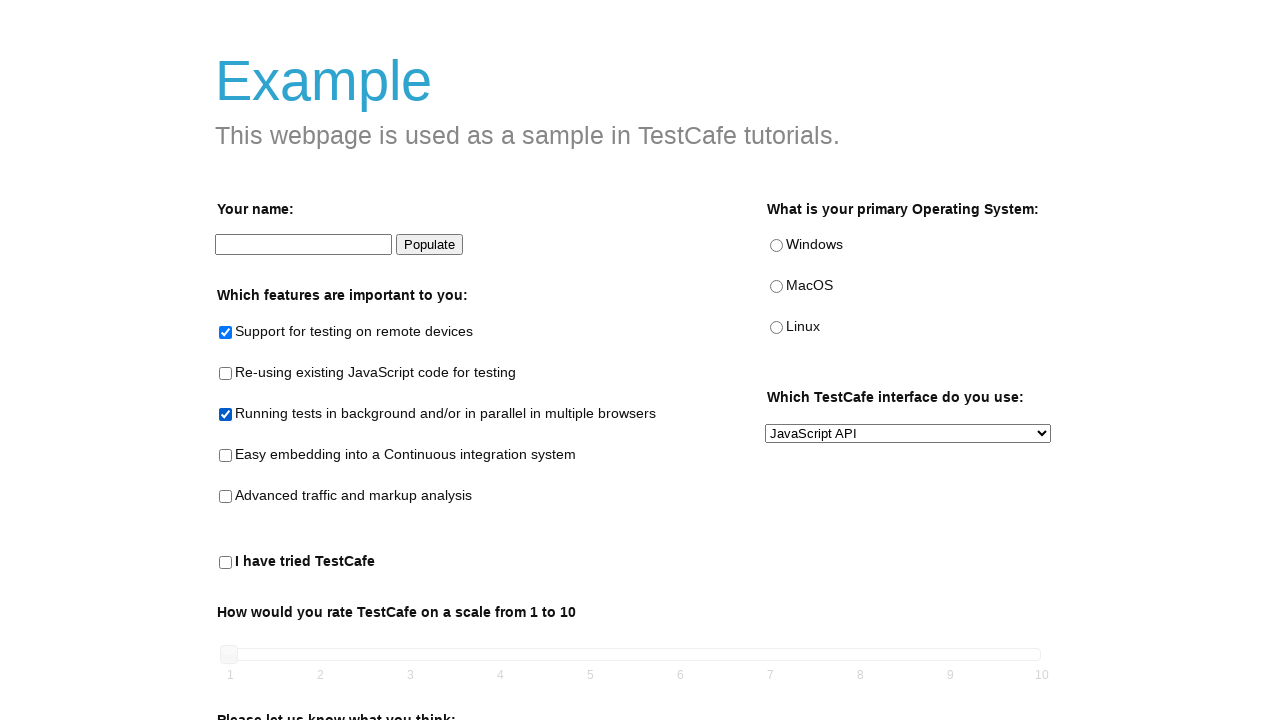

Checked the tried TestCafe checkbox at (226, 563) on xpath=//input[@id='tried-test-cafe']
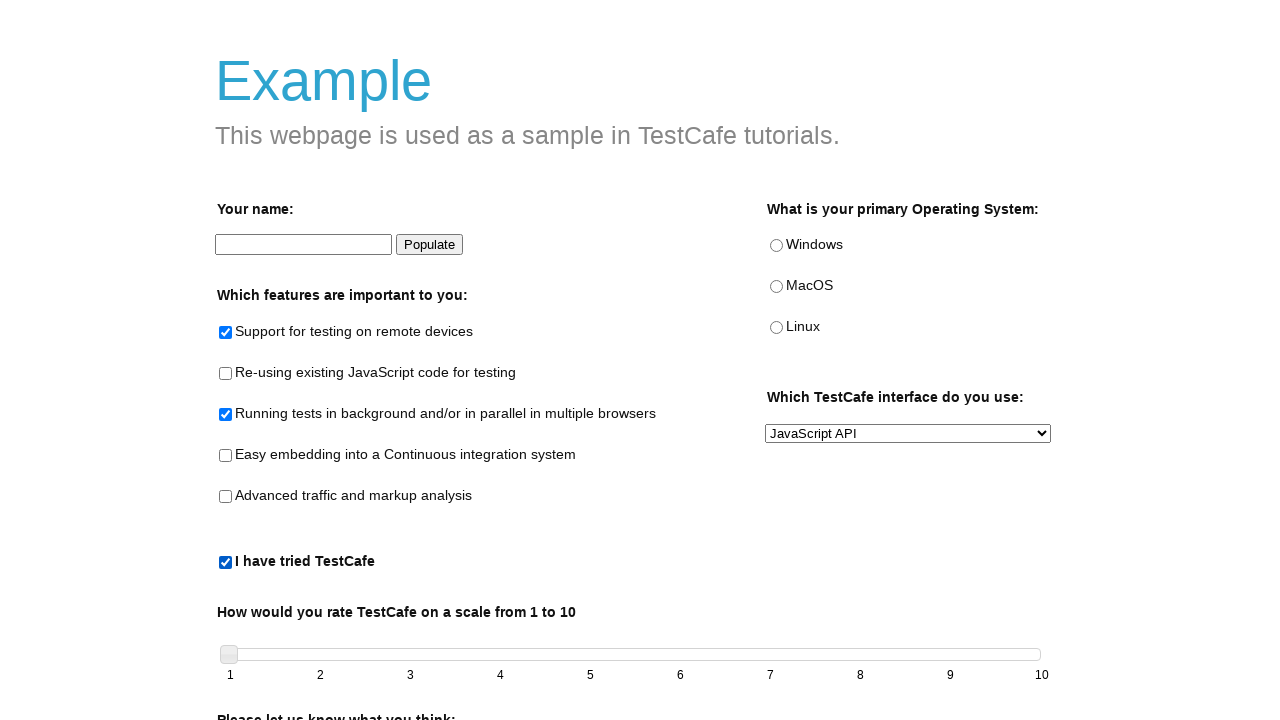

Moved mouse to the slider control at (634, 655)
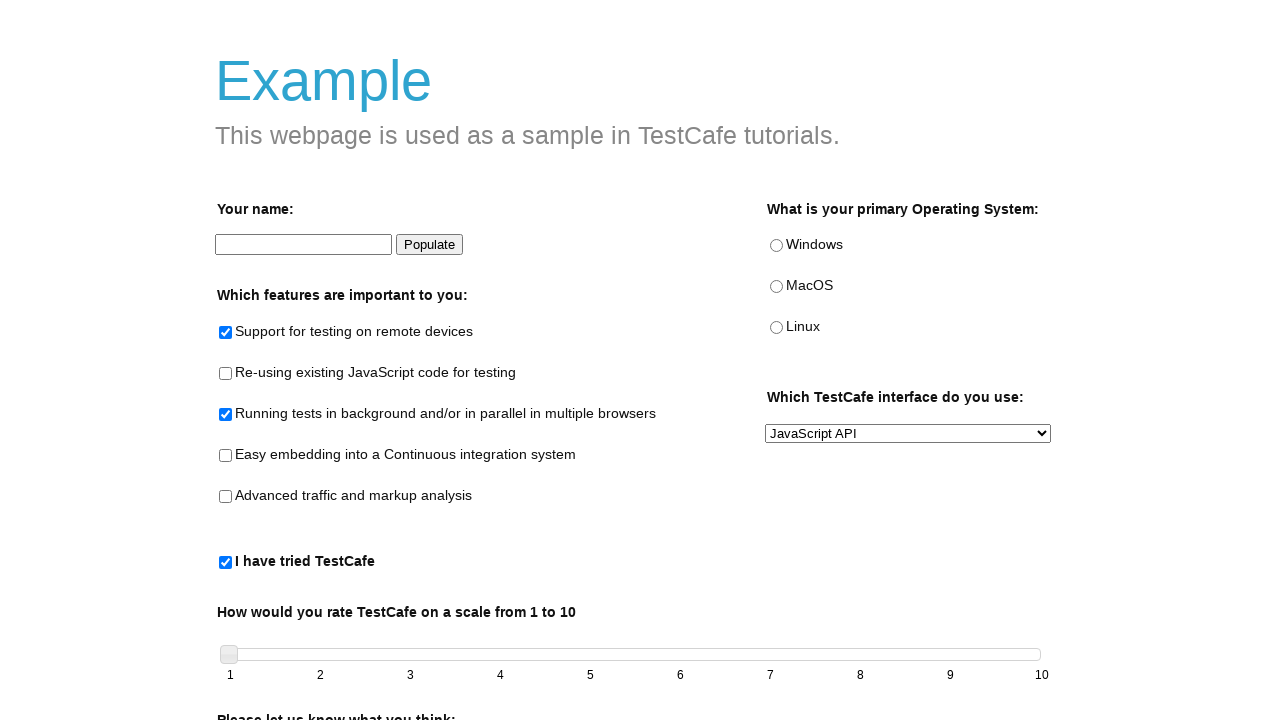

Pressed mouse button down on slider at (634, 655)
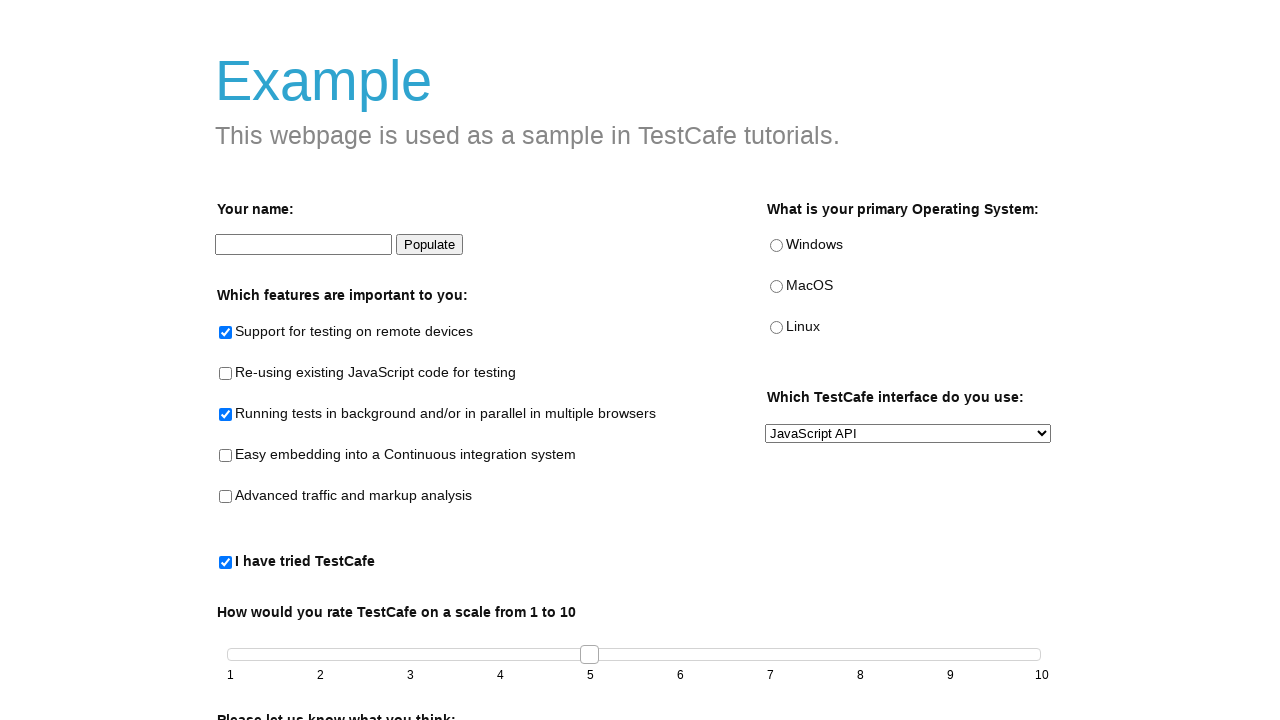

Dragged slider to the right at (664, 655)
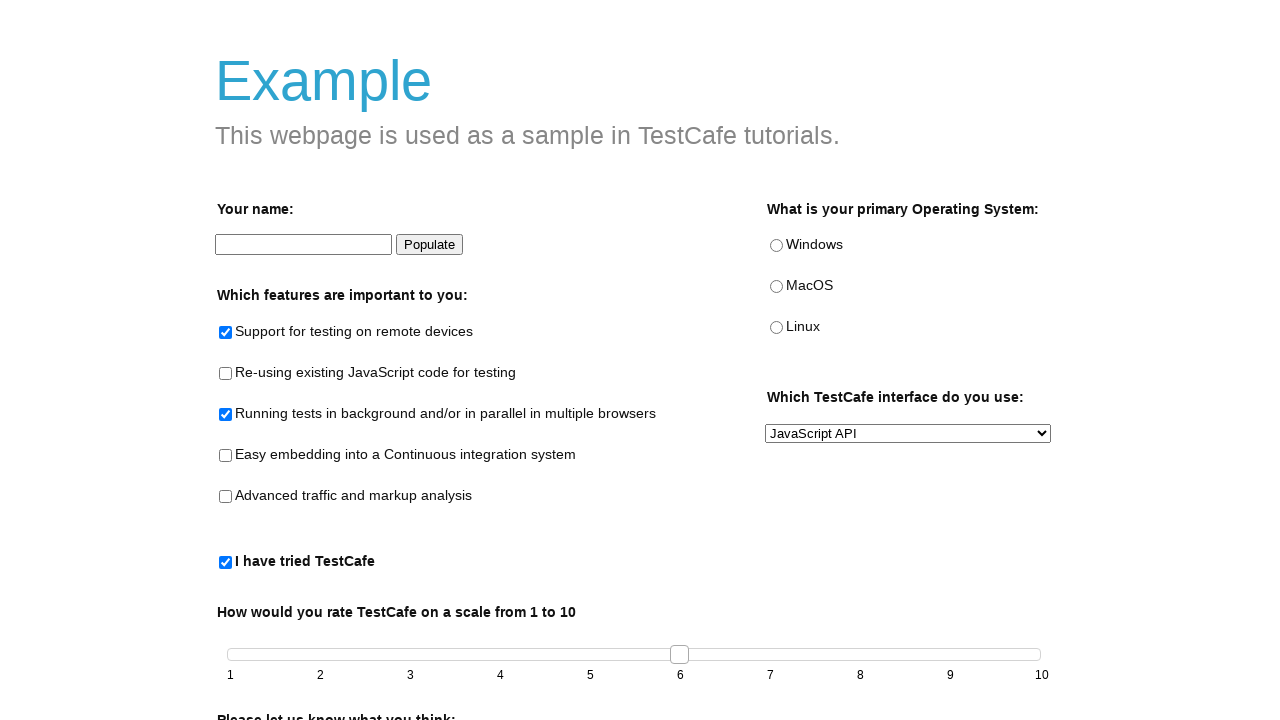

Released mouse button to complete slider drag at (664, 655)
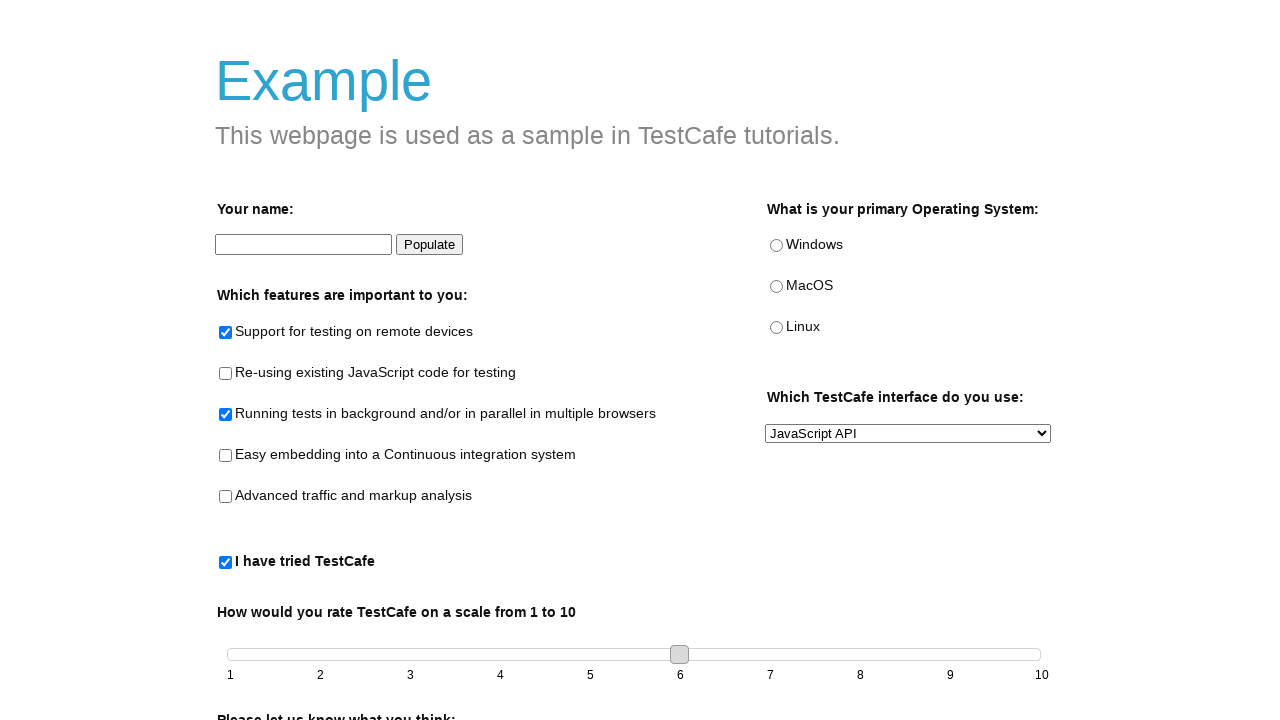

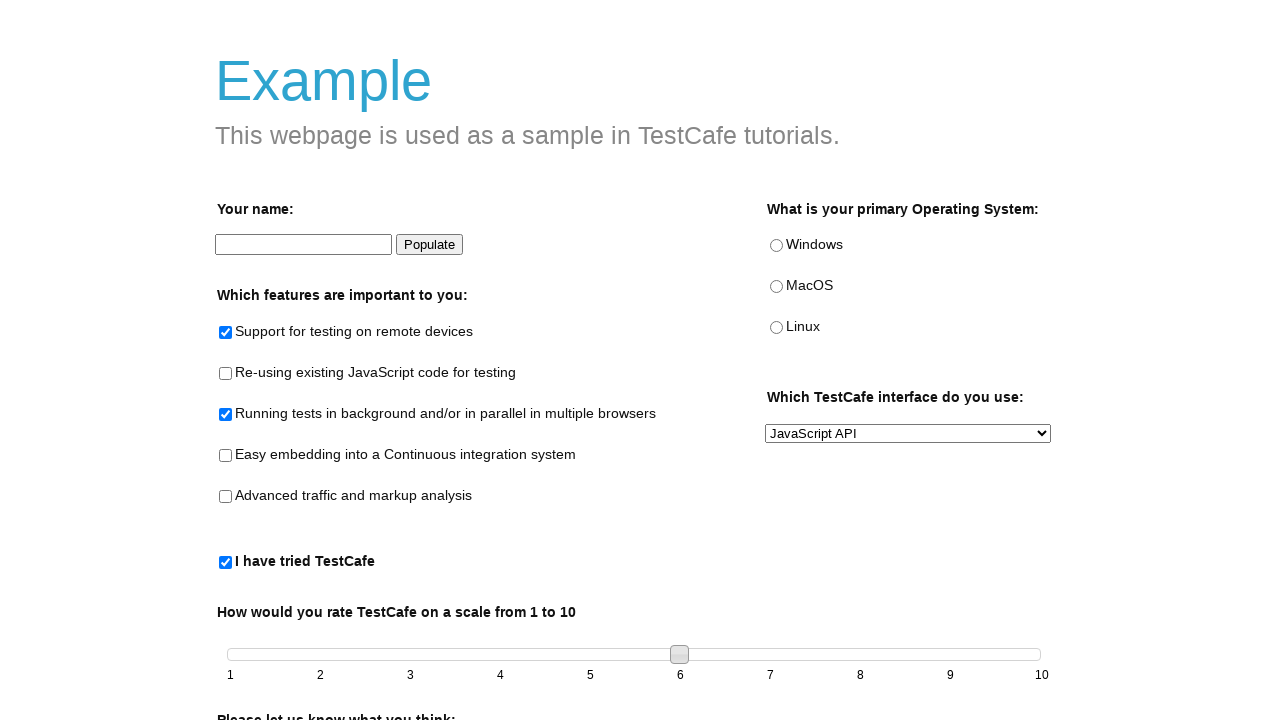